Tests DuckDuckGo search functionality by entering a search query and clicking the search button, then verifying the page title

Starting URL: https://duckduckgo.com

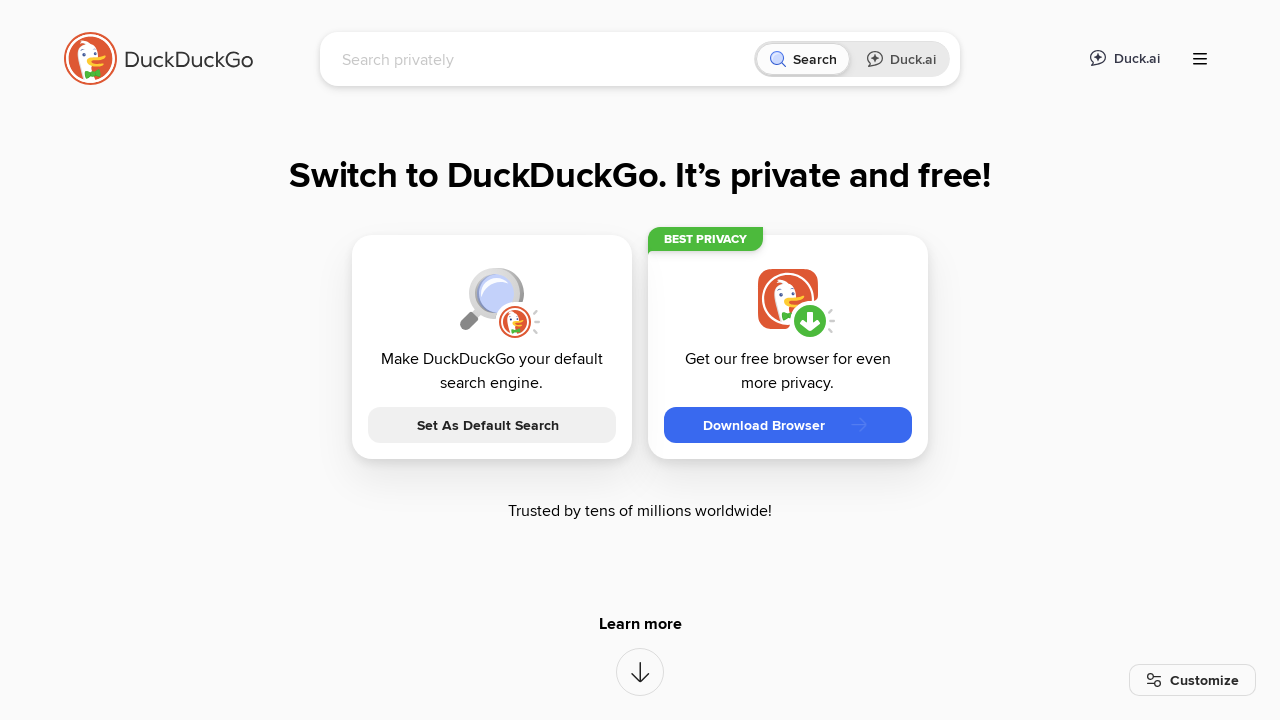

Filled search input with 'WebdriverIO' on [aria-label='Search with DuckDuckGo']
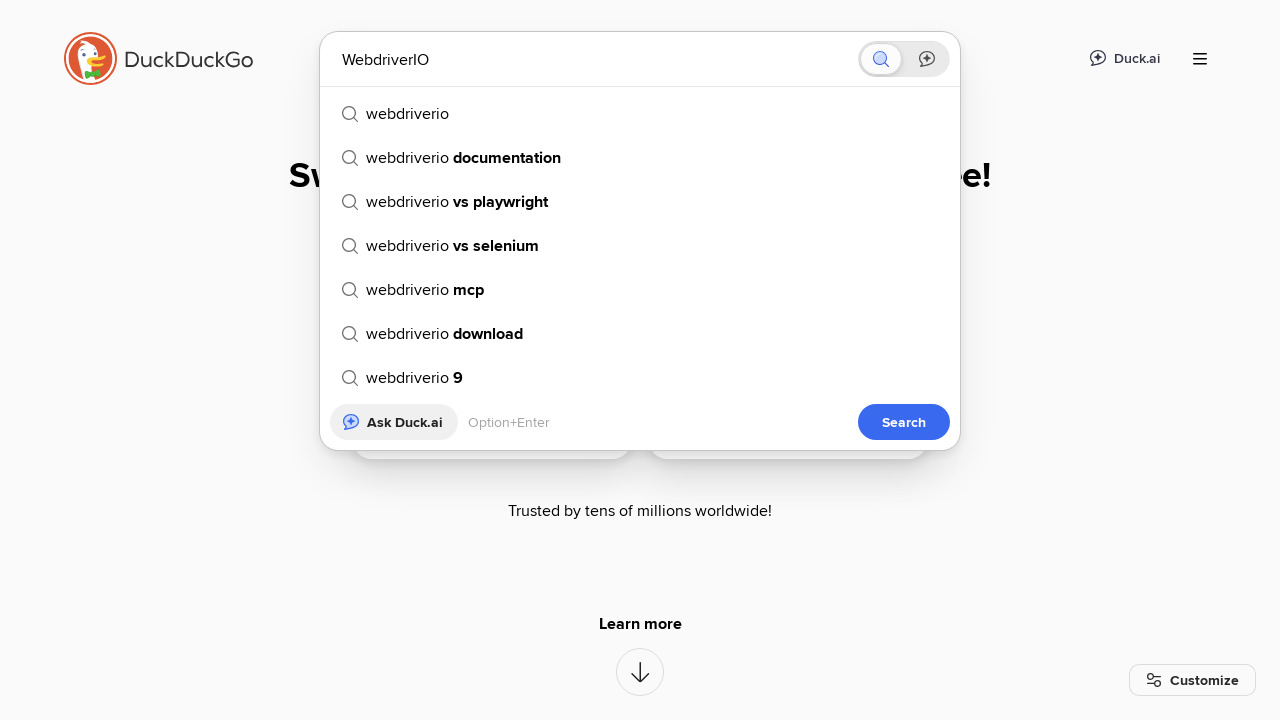

Clicked search button at (881, 59) on [aria-label='Search']
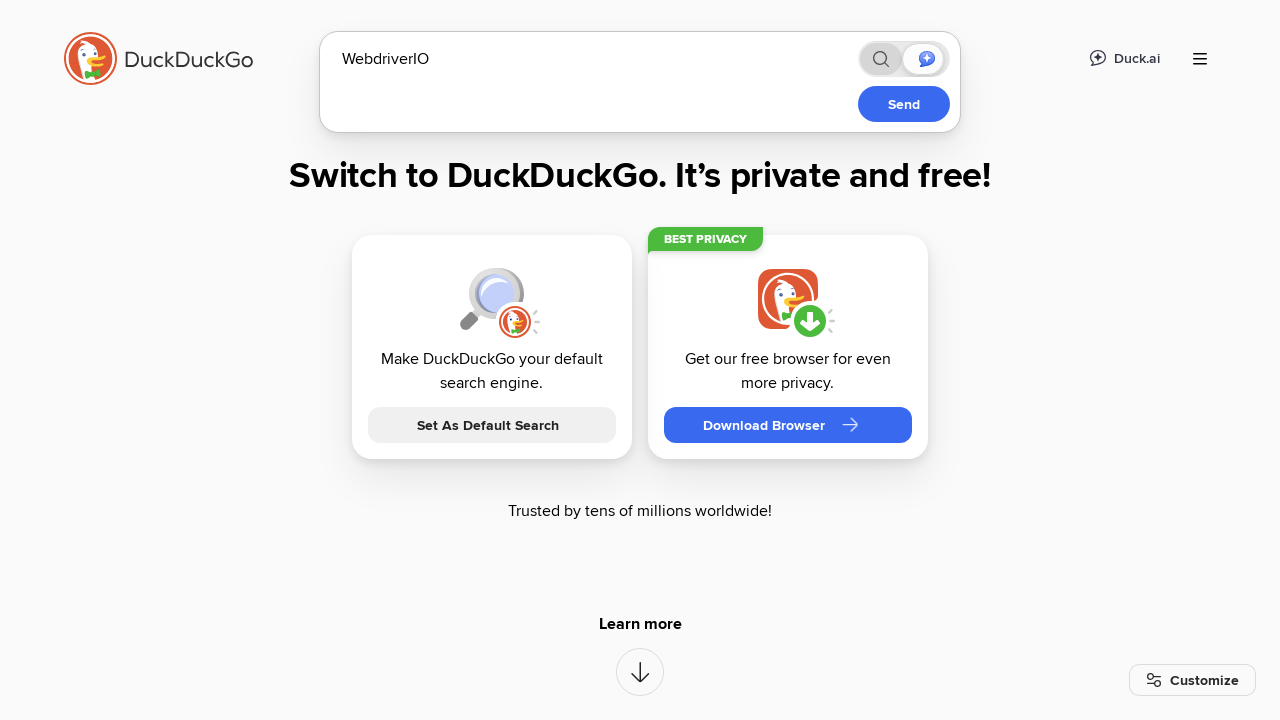

Search results page loaded (domcontentloaded)
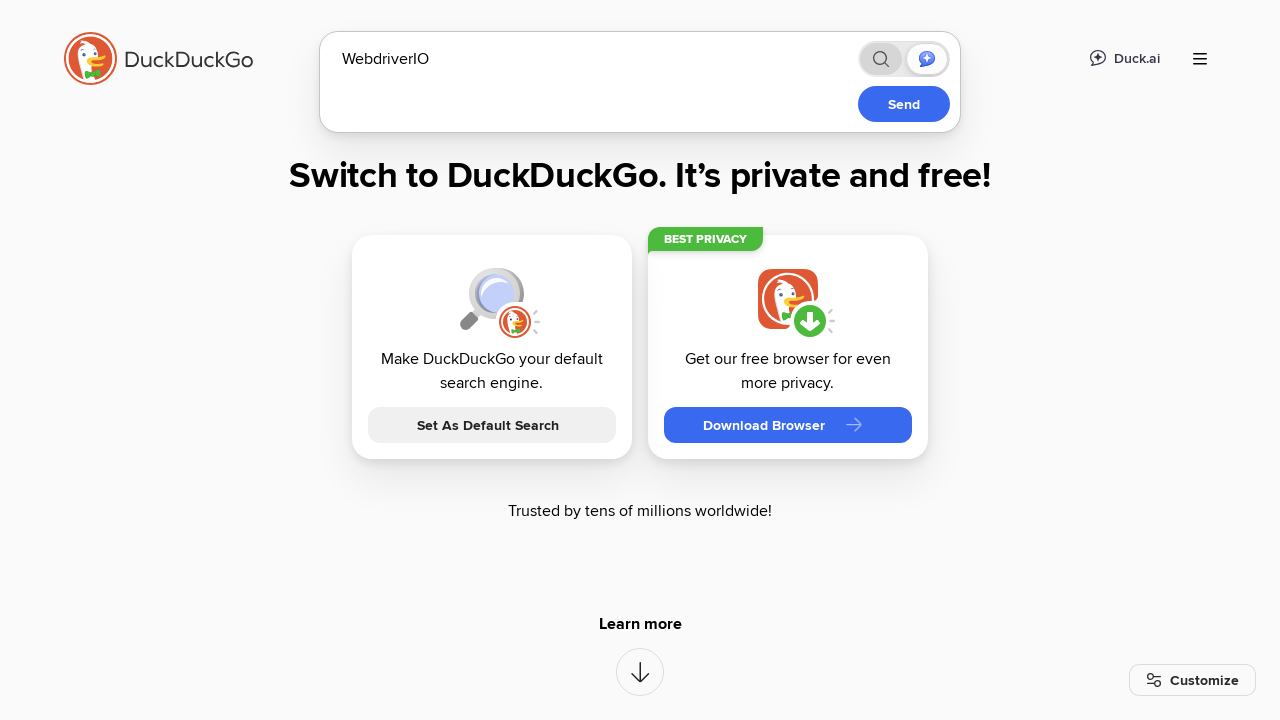

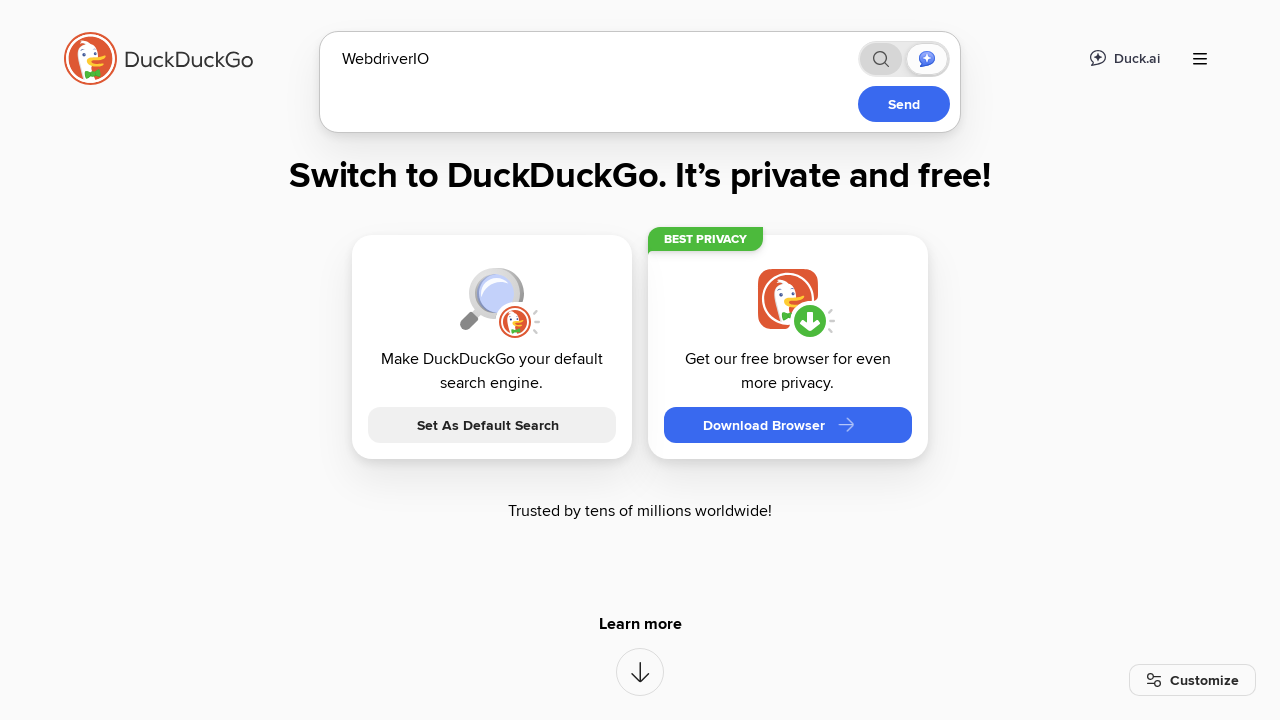